Tests clicking on home banner which opens a new tab to toolsqa.com, then performs a search for "selenium" on that site

Starting URL: https://demoqa.com

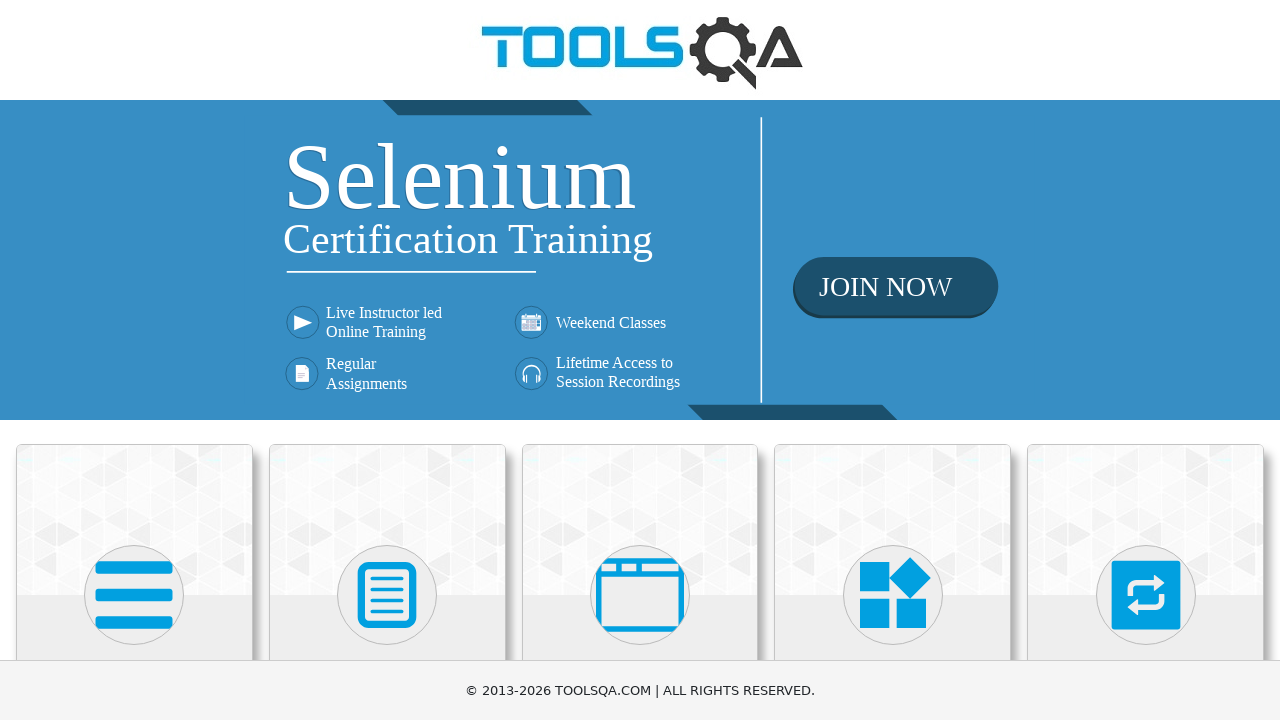

Clicked home banner on demoqa.com at (640, 260) on div.home-banner
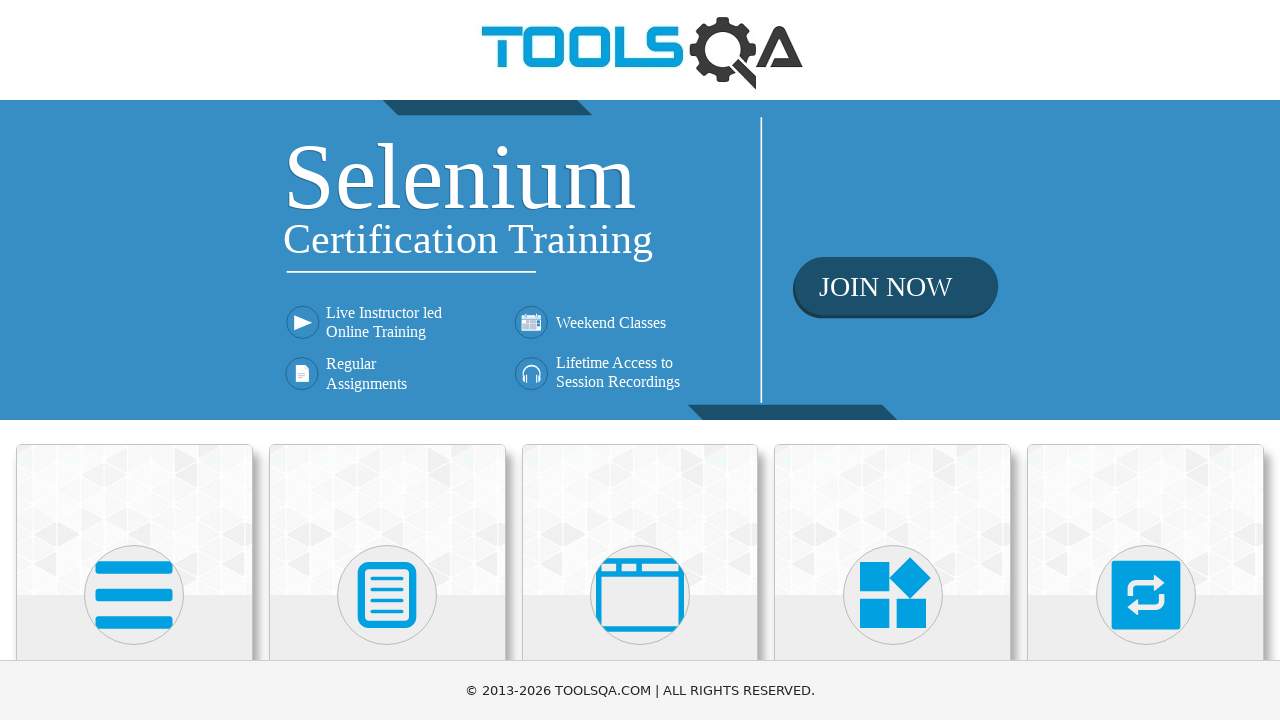

Clicked home banner and new tab opened at (640, 260) on div.home-banner
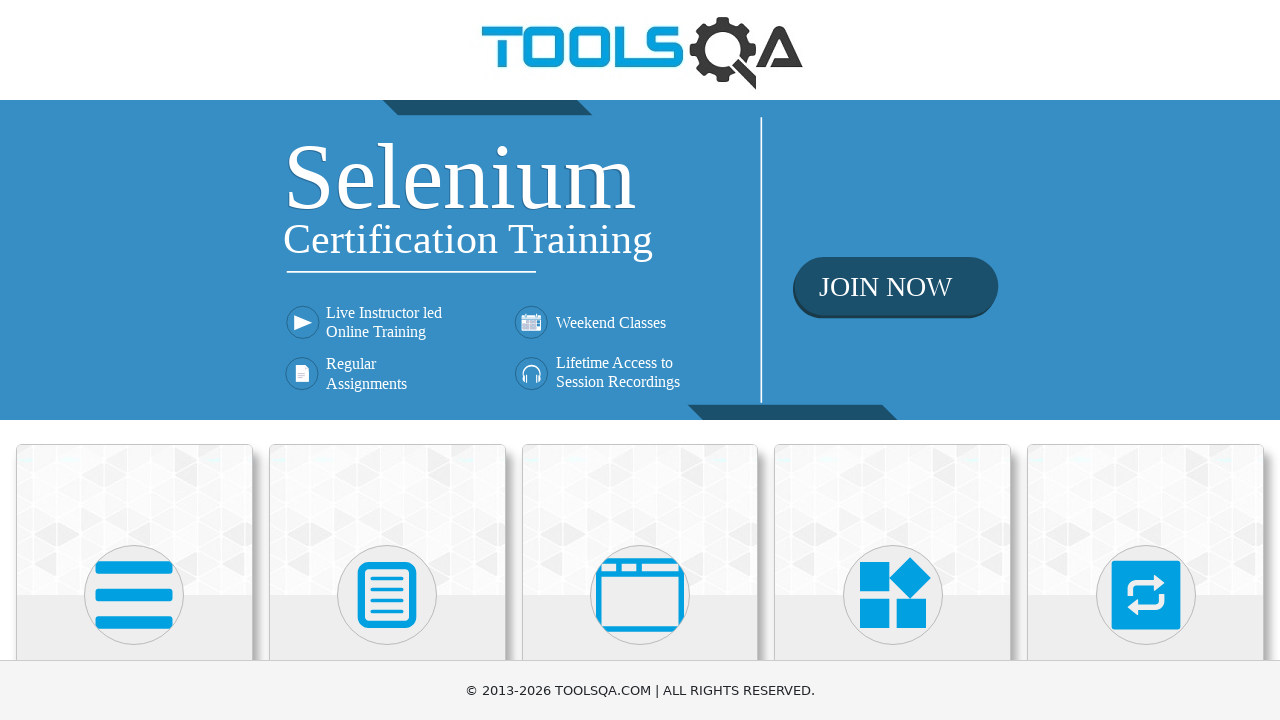

New tab (toolsqa.com) loaded completely
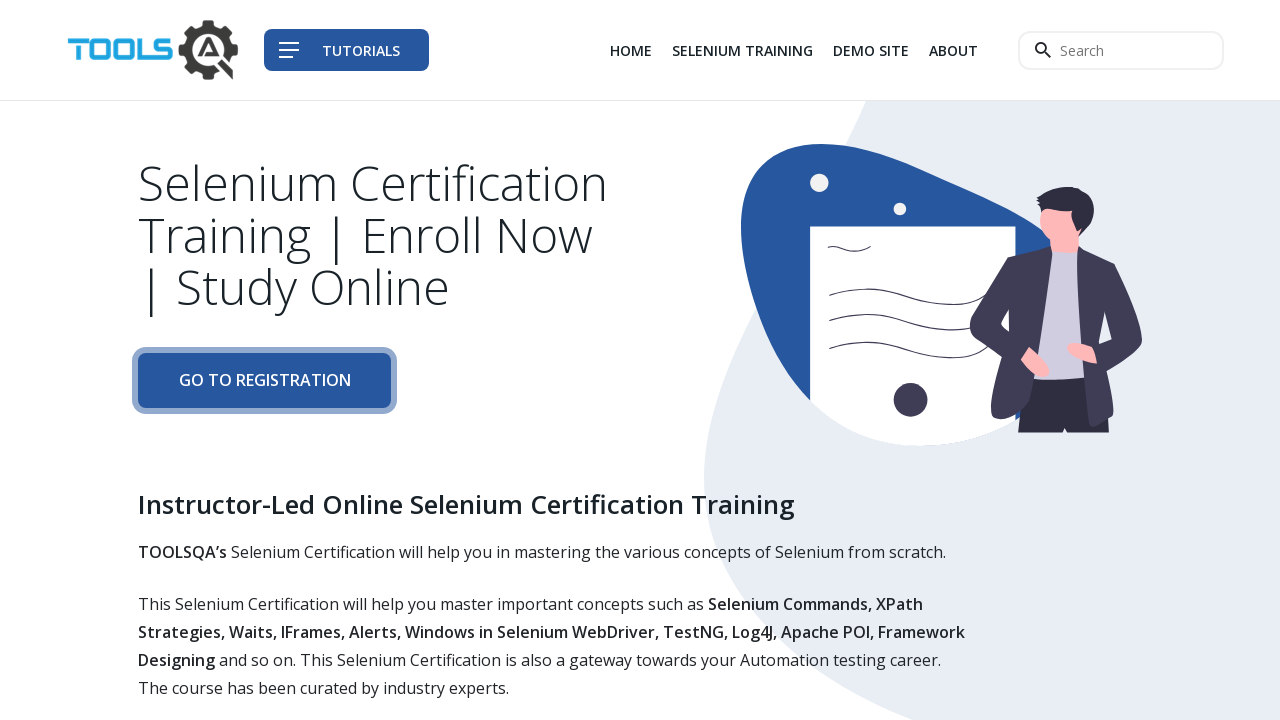

Filled search field with 'selenium' on toolsqa.com on input.navbar__search--input
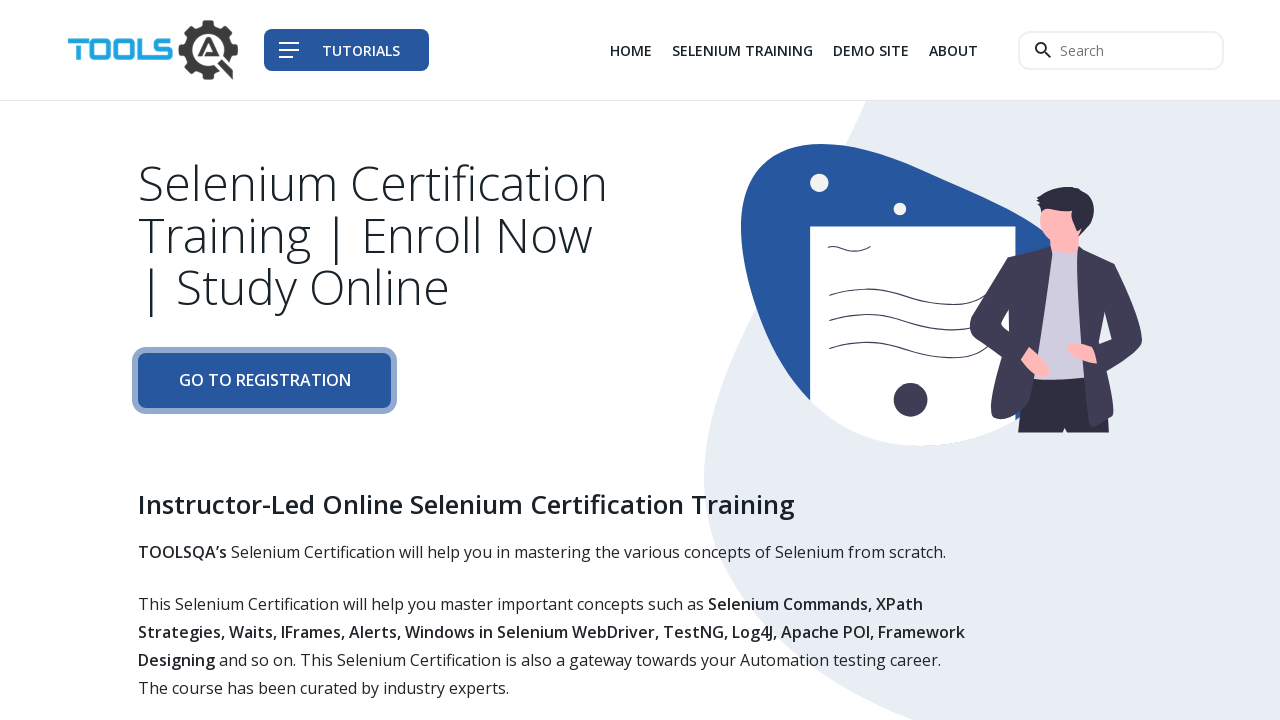

Pressed Enter to search for 'selenium' on input.navbar__search--input
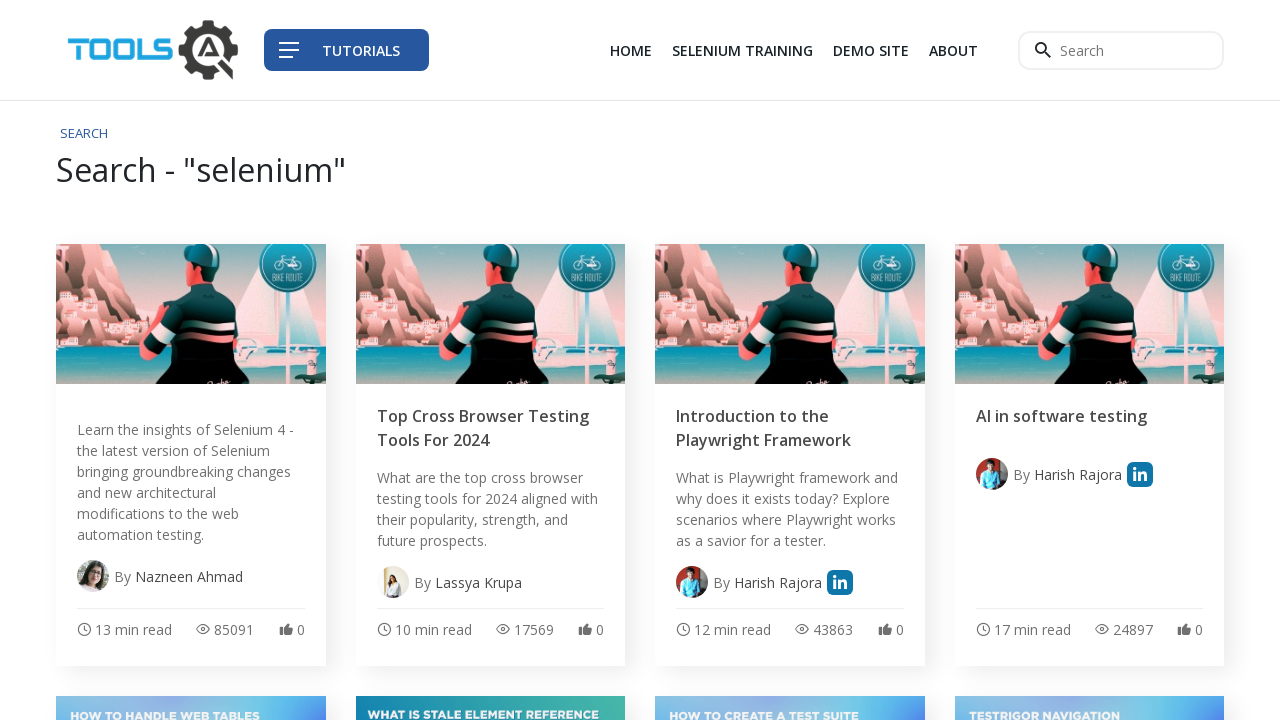

Search results page loaded with selenium keyword
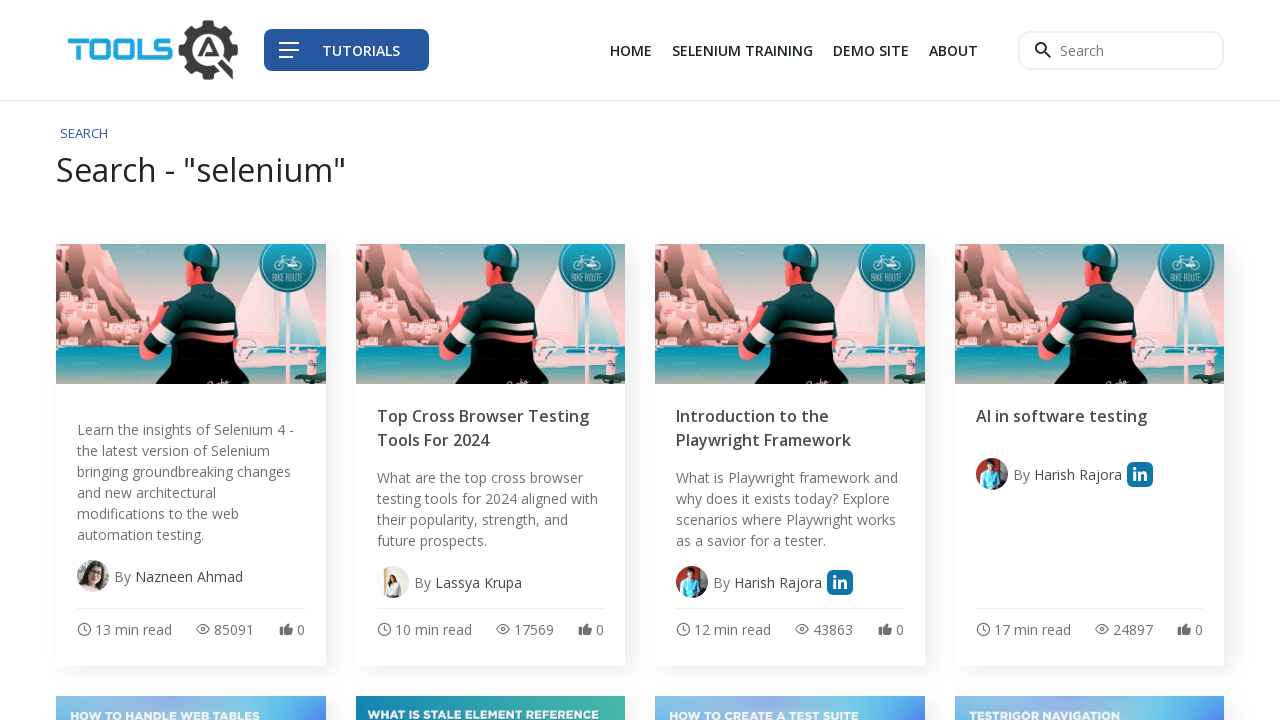

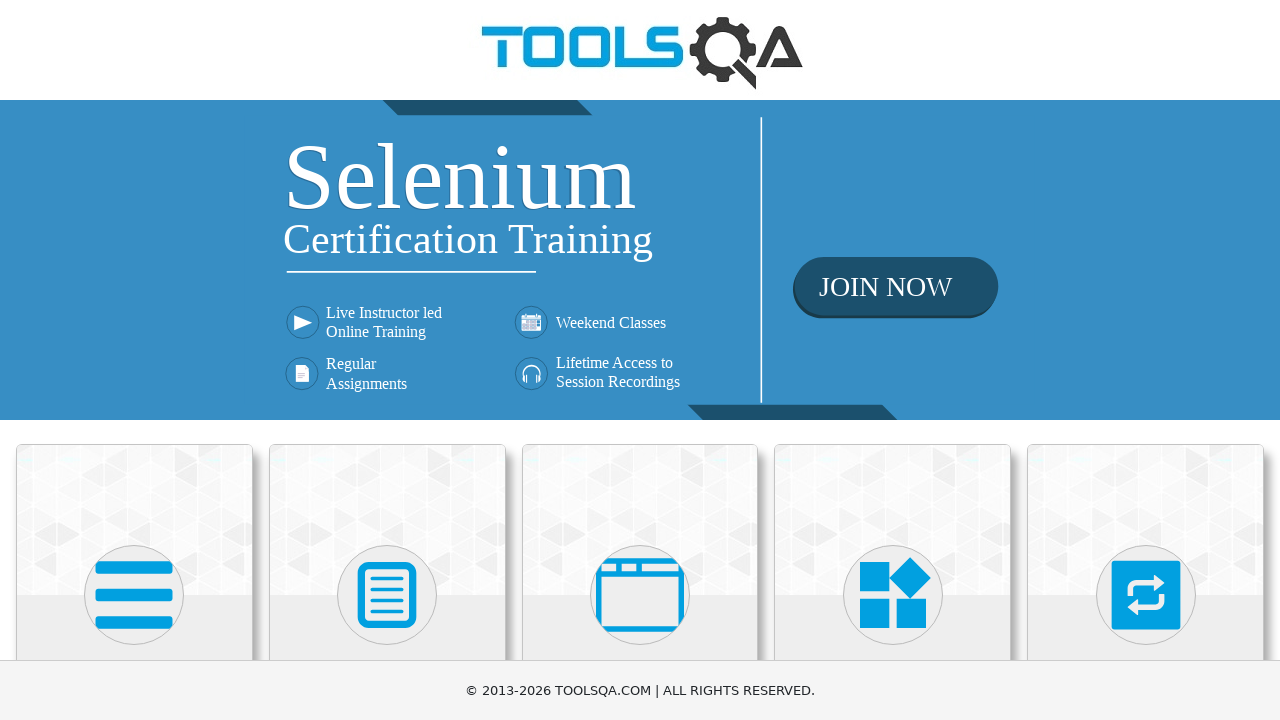